Tests marking individual todo items as complete by checking their checkboxes

Starting URL: https://demo.playwright.dev/todomvc

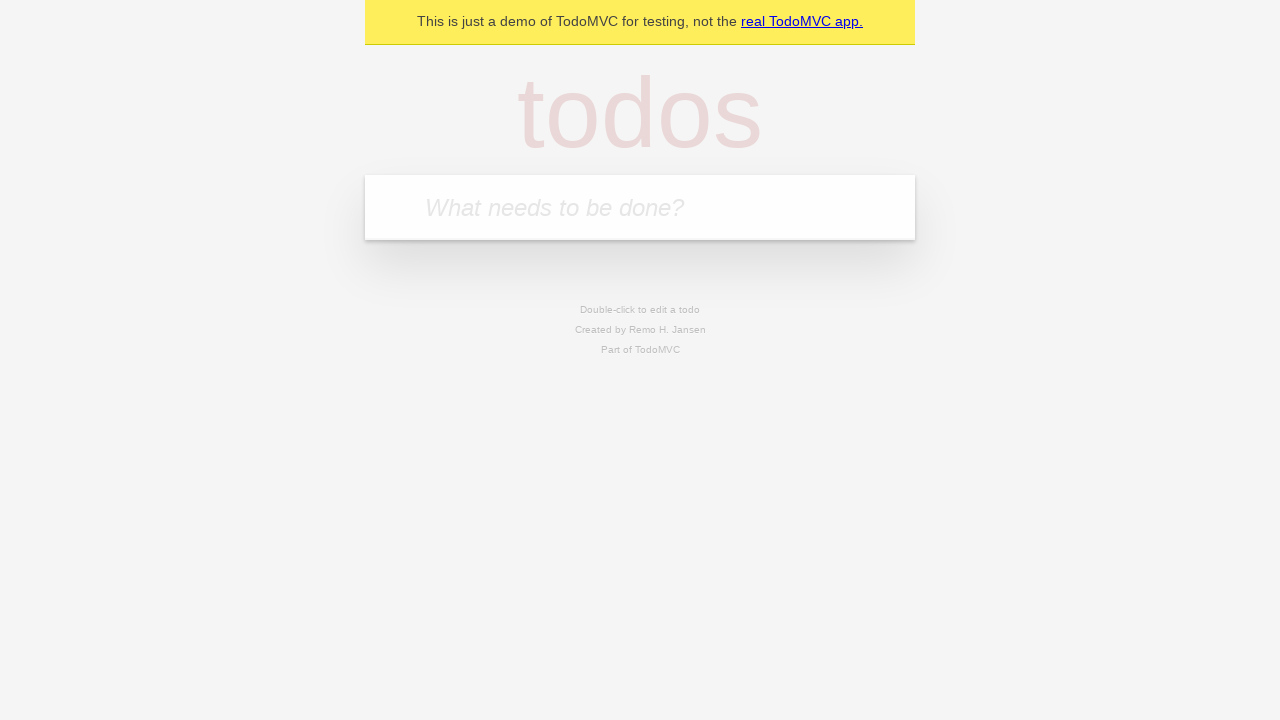

Located the todo input field with placeholder 'What needs to be done?'
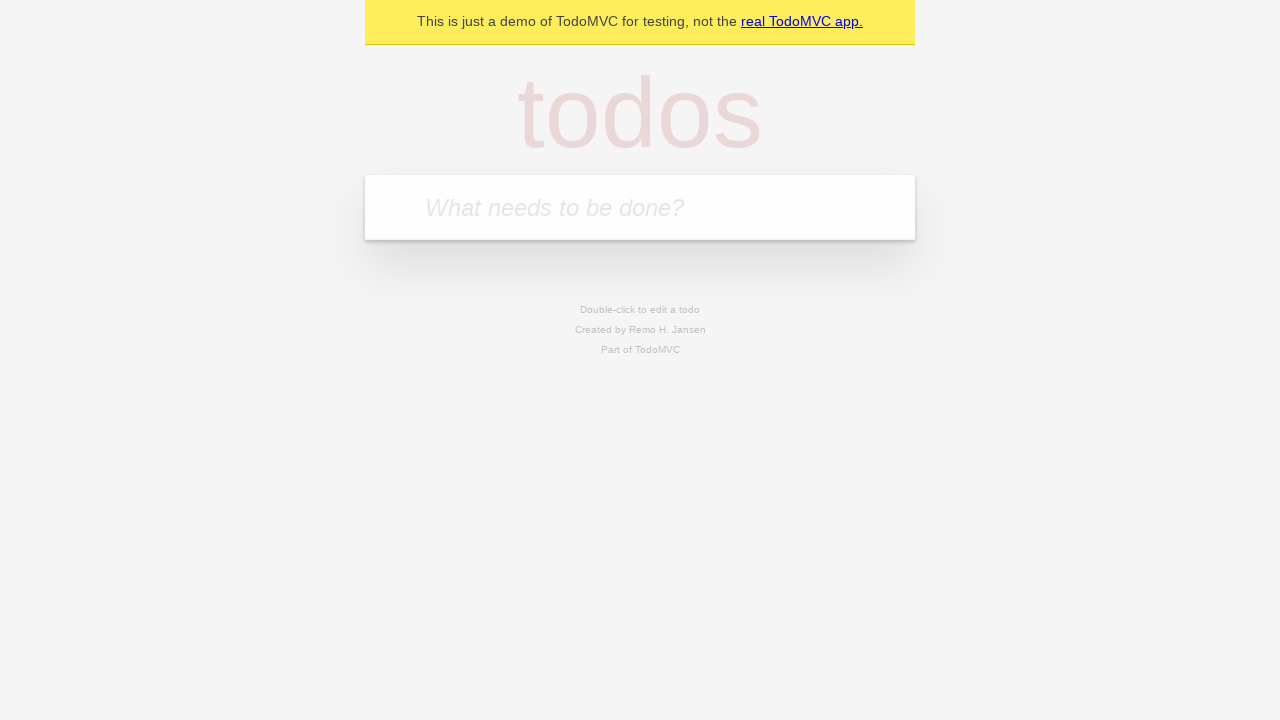

Filled todo input with 'buy some cheese' on internal:attr=[placeholder="What needs to be done?"i]
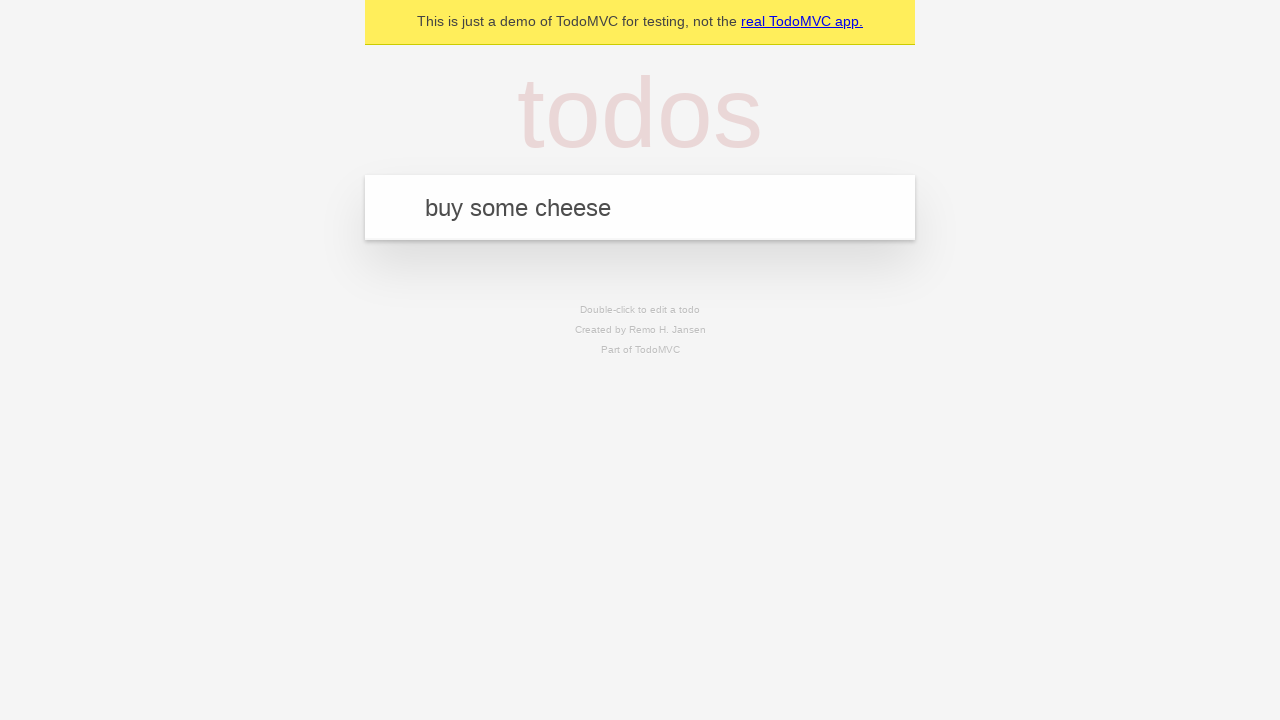

Pressed Enter to create todo item 'buy some cheese' on internal:attr=[placeholder="What needs to be done?"i]
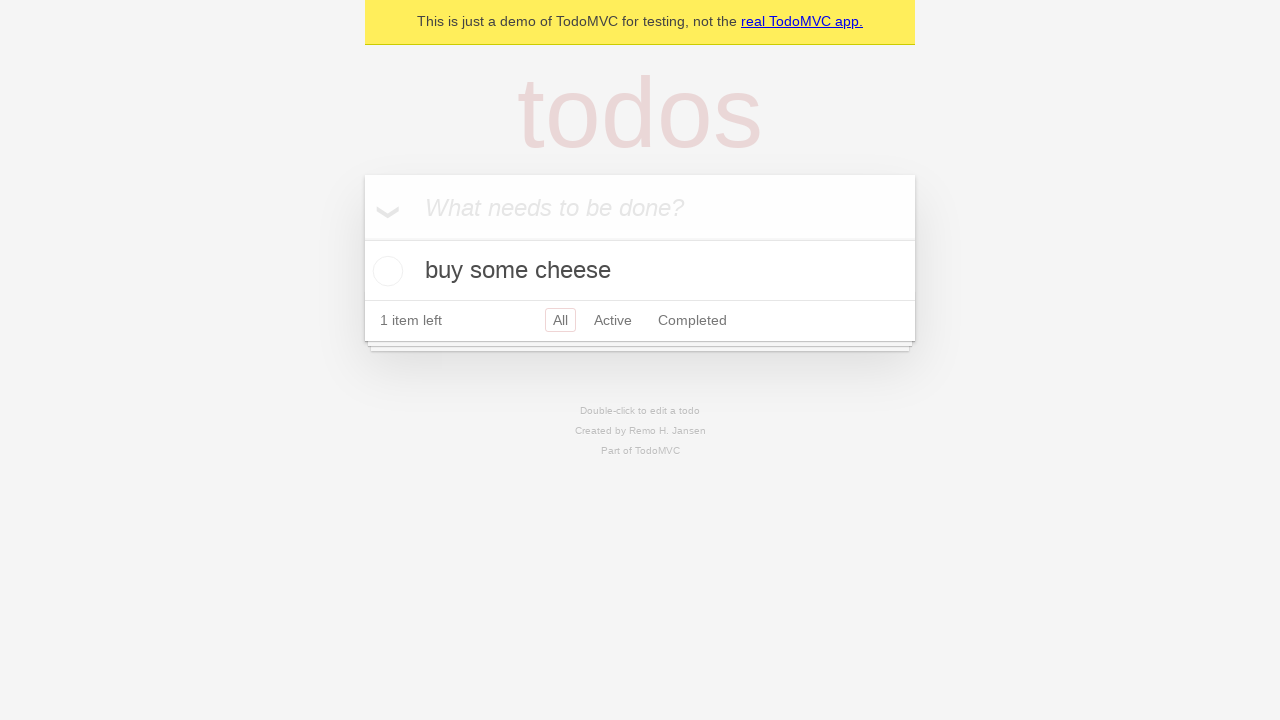

Filled todo input with 'feed the cat' on internal:attr=[placeholder="What needs to be done?"i]
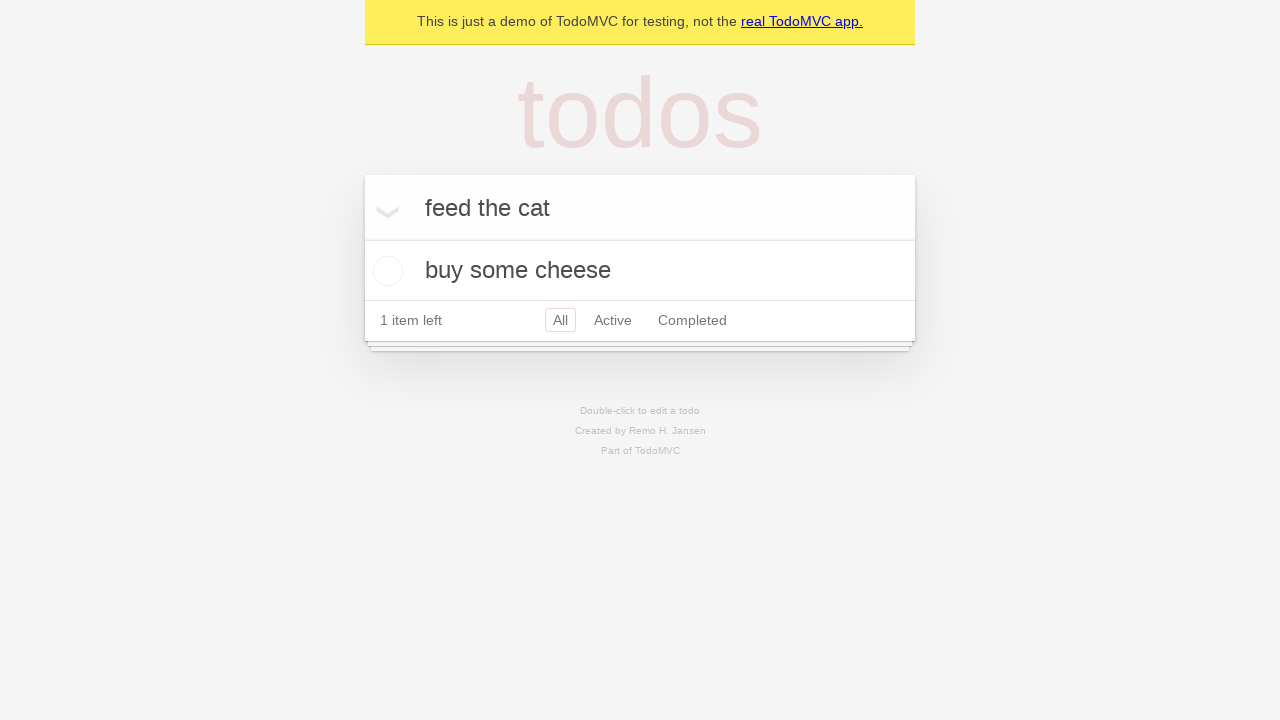

Pressed Enter to create todo item 'feed the cat' on internal:attr=[placeholder="What needs to be done?"i]
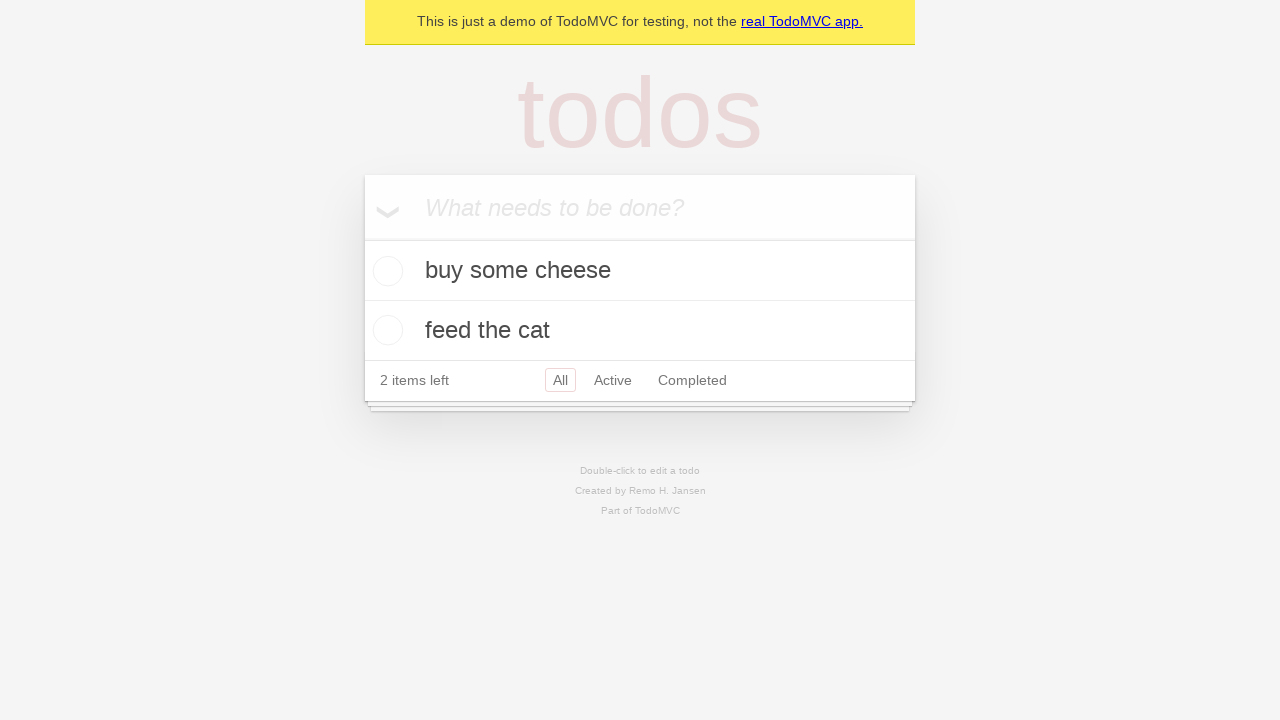

Located first todo item
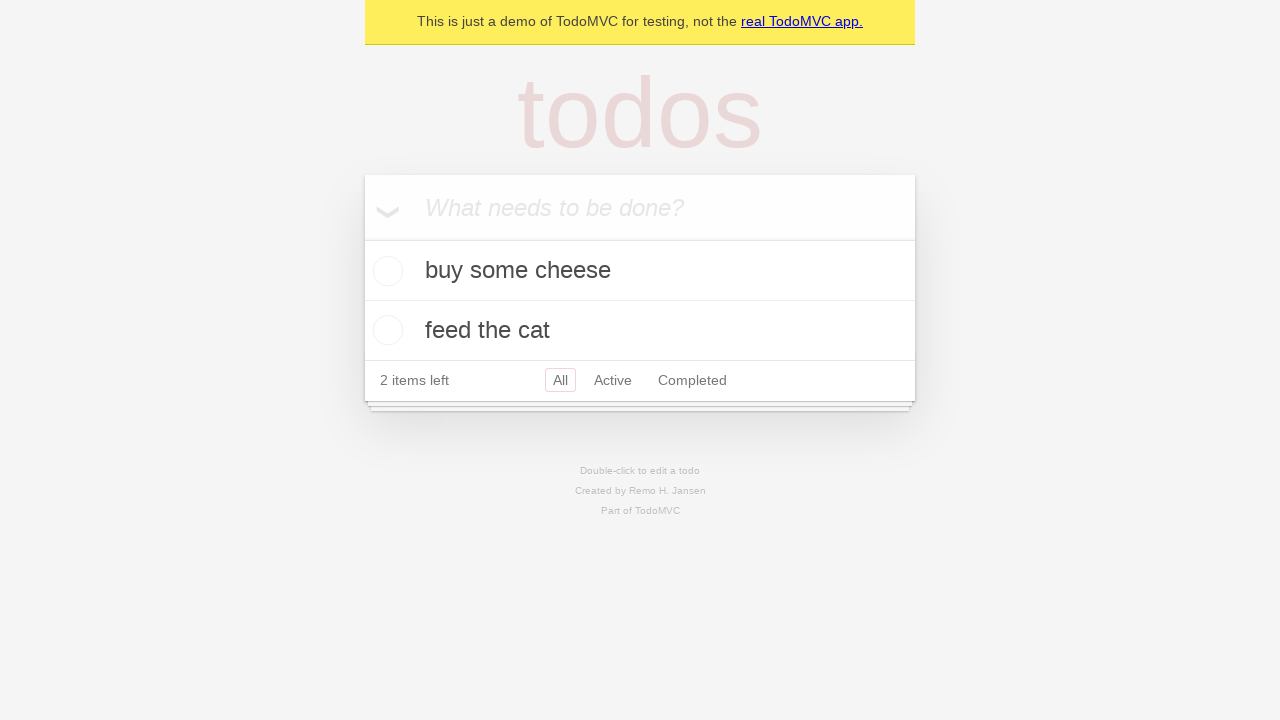

Checked the checkbox for the first todo item 'buy some cheese' at (385, 271) on internal:testid=[data-testid="todo-item"s] >> nth=0 >> internal:role=checkbox
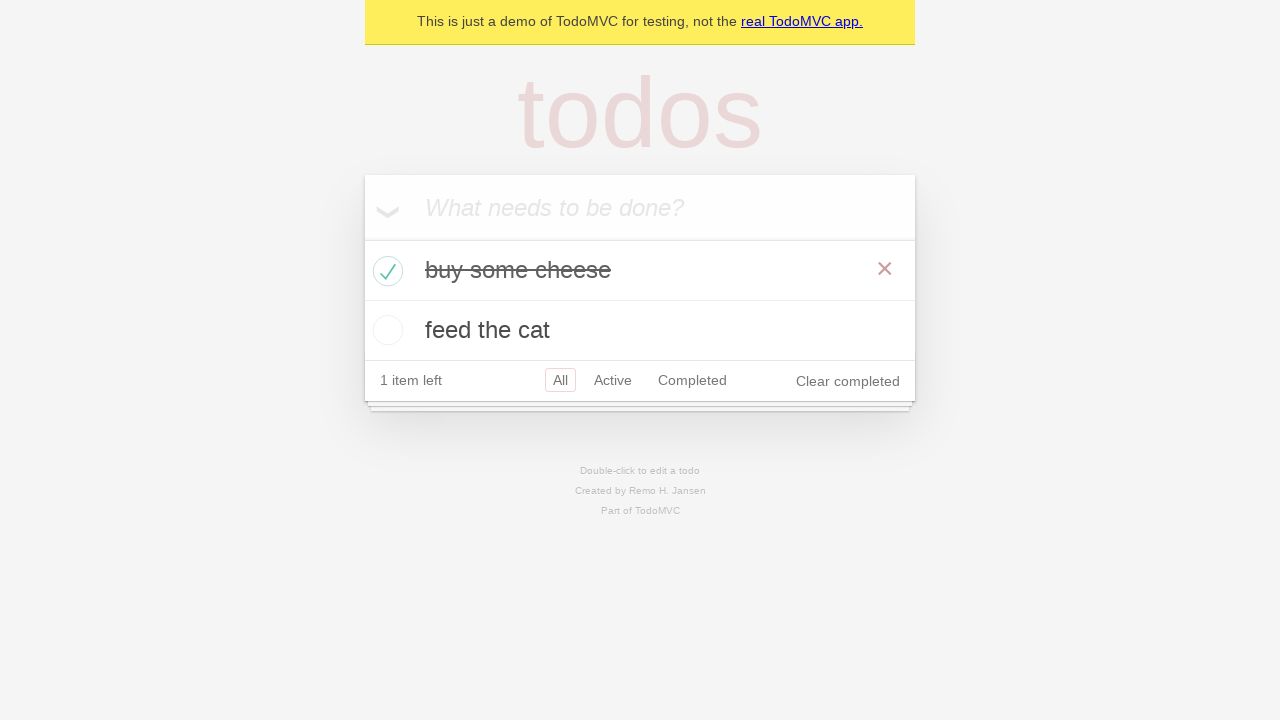

Located second todo item
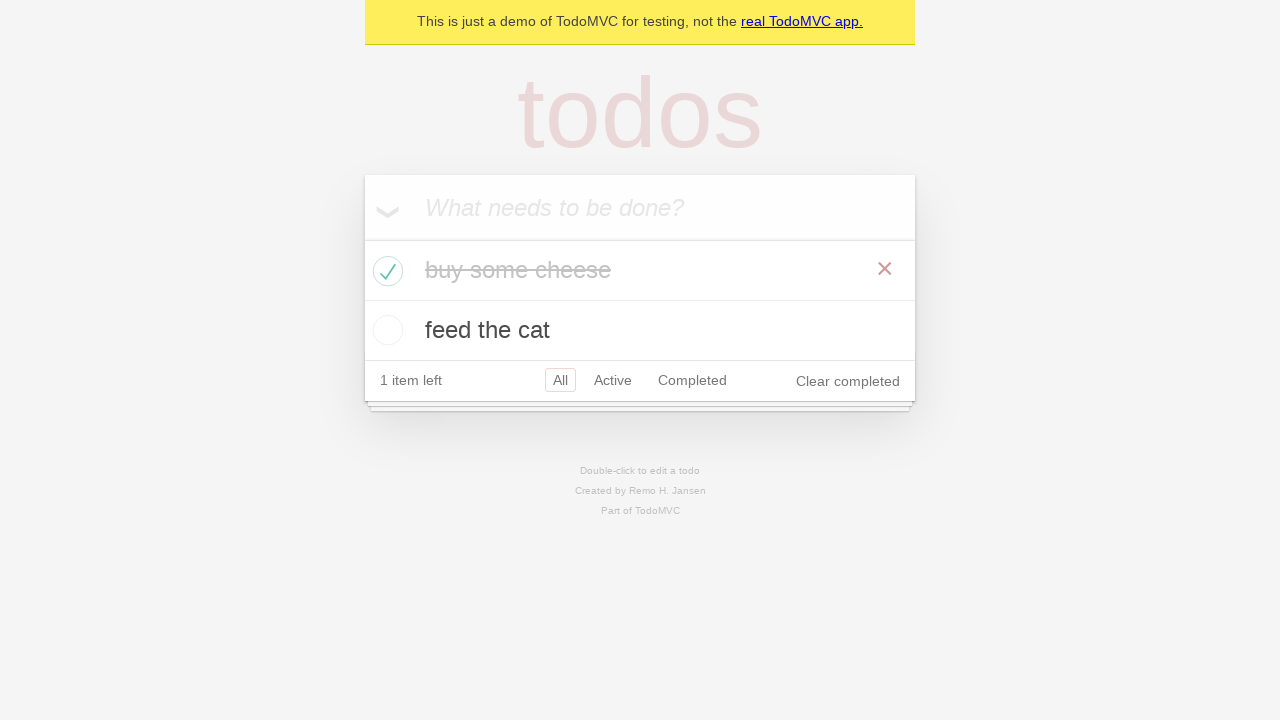

Checked the checkbox for the second todo item 'feed the cat' at (385, 330) on internal:testid=[data-testid="todo-item"s] >> nth=1 >> internal:role=checkbox
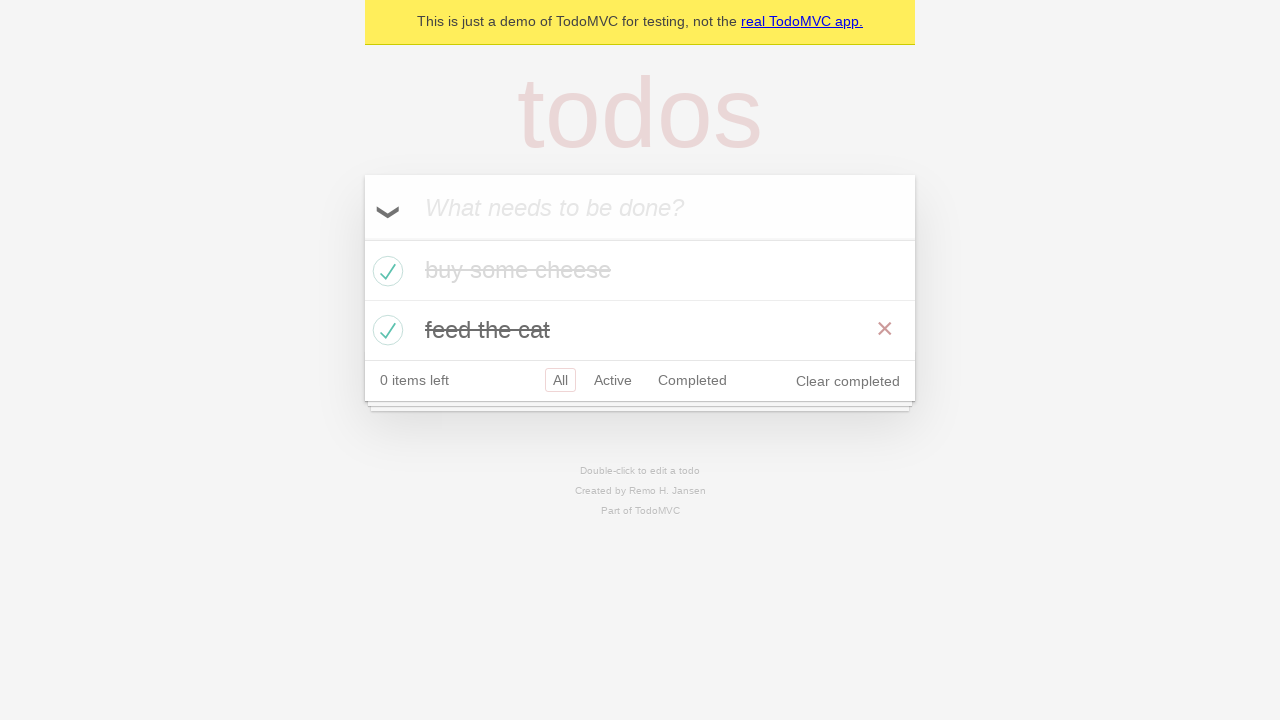

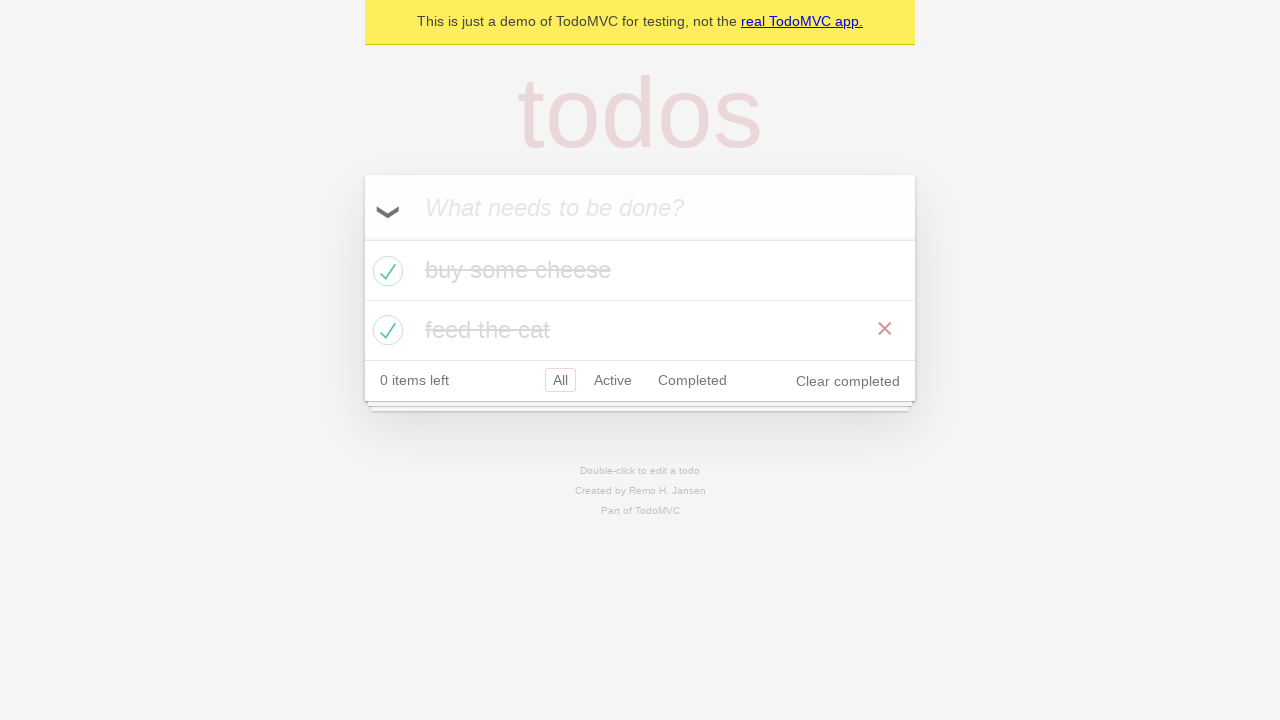